Searches for bags on AJIO website, applies filters for men's fashion bags, and verifies that filtered products are displayed

Starting URL: https://www.ajio.com/

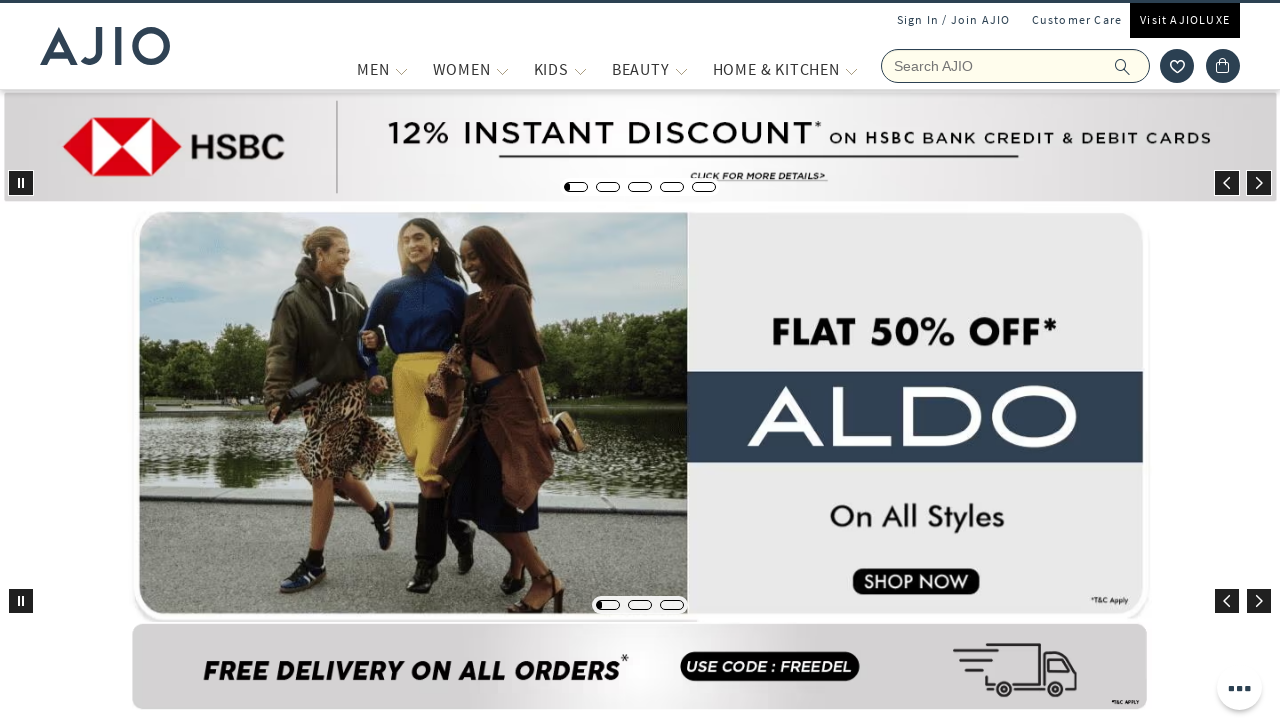

Filled search field with 'bags' on input[name='searchVal']
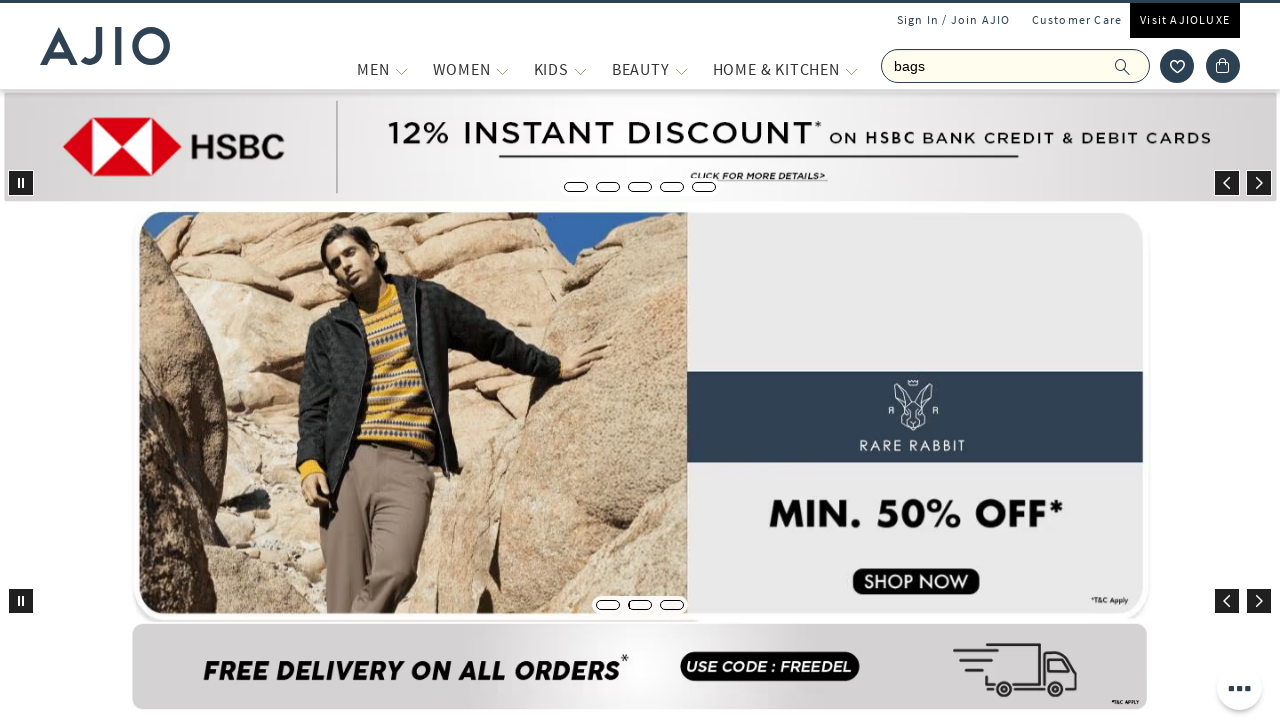

Clicked search button to search for bags at (1123, 66) on .ic-search
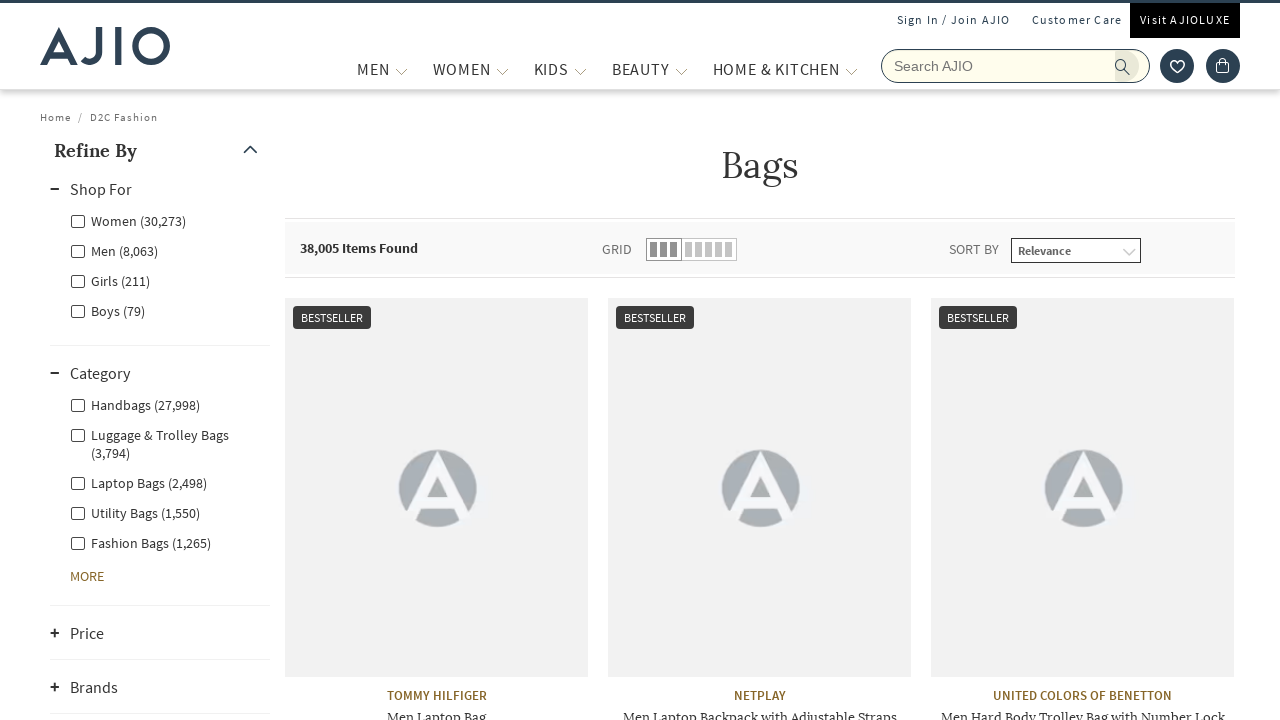

Men filter label appeared
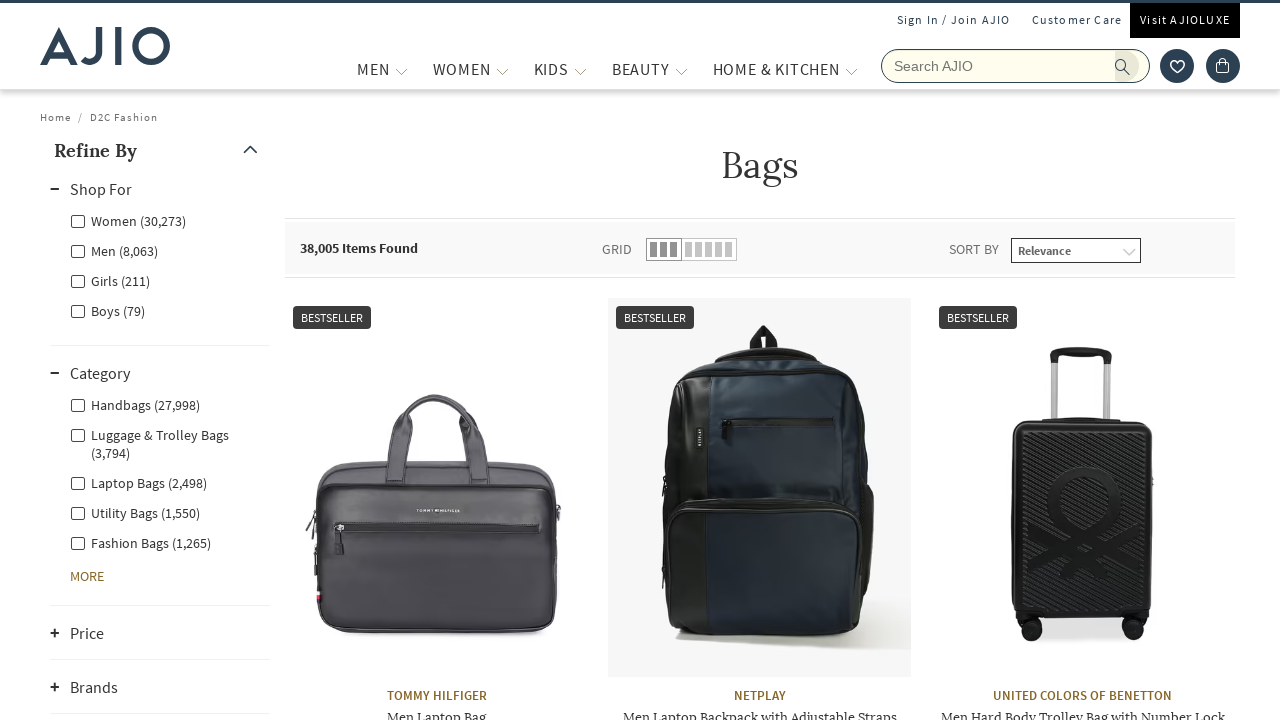

Clicked Men filter
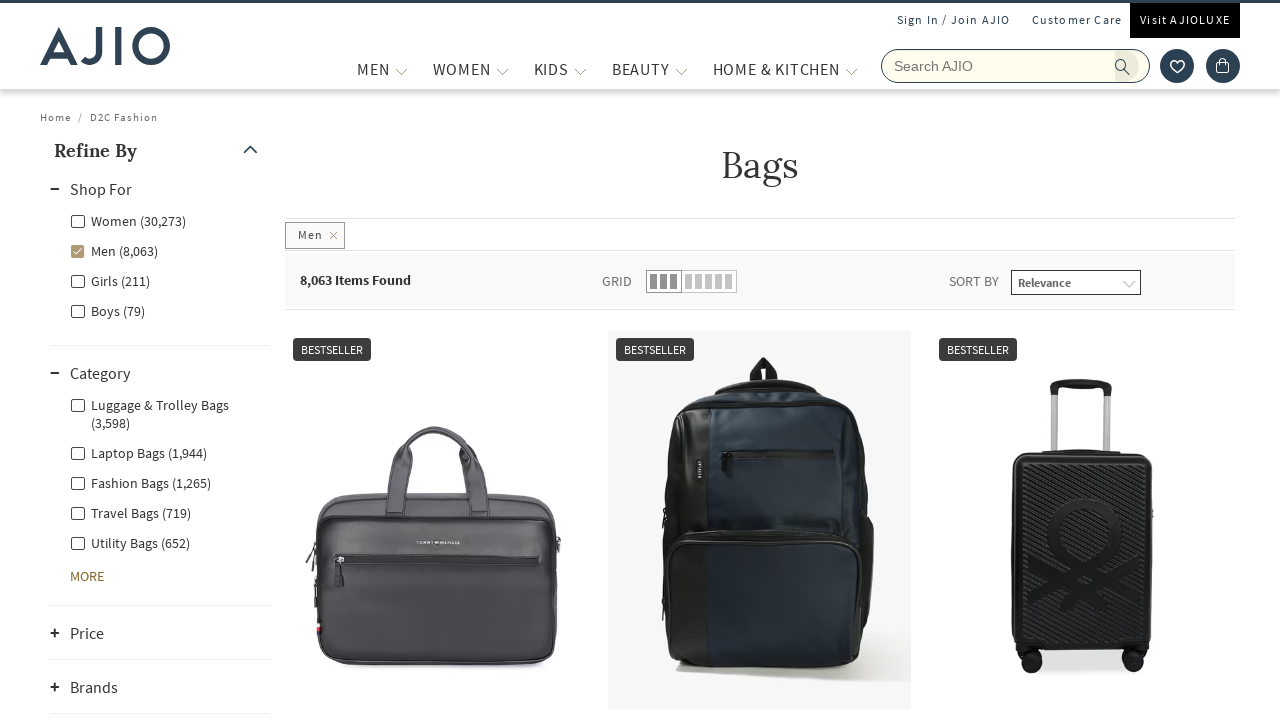

Waited for page to process Men filter selection
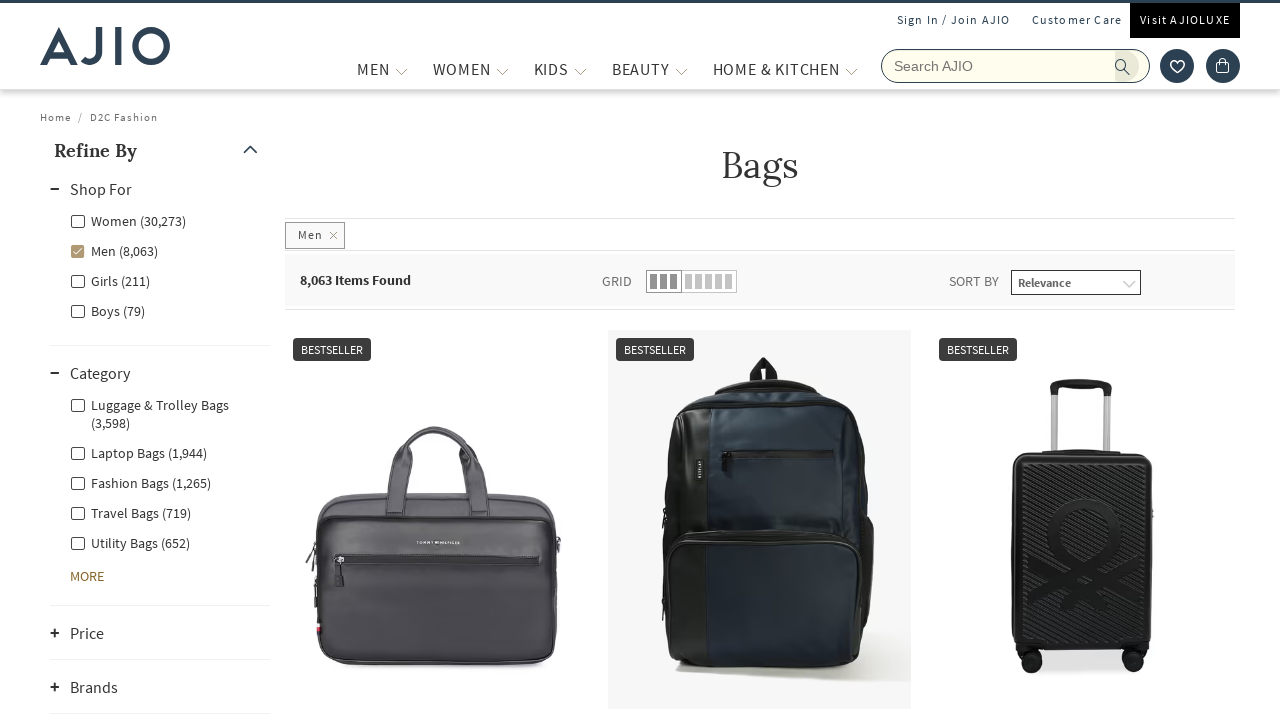

Clicked Men - Fashion Bags category filter at (140, 482) on xpath=//label[@class='facet-linkname facet-linkname-l1l3nestedcategory facet-lin
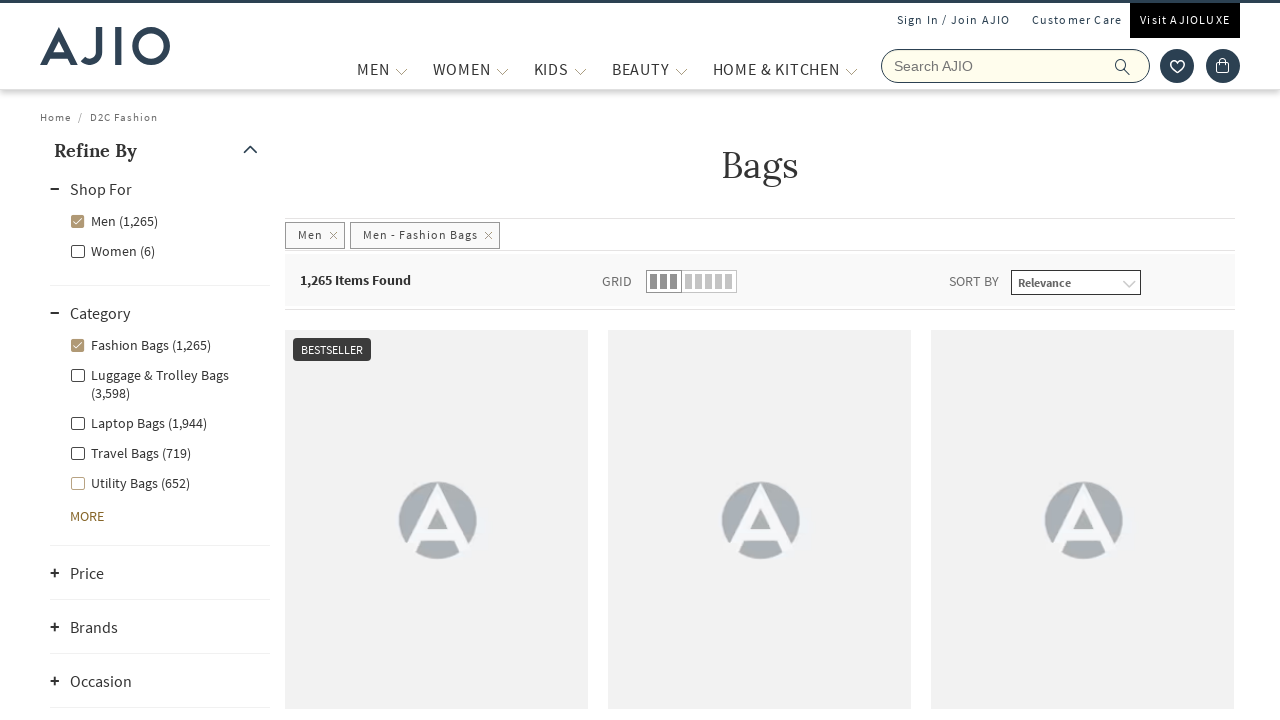

Waited for filtered results to load
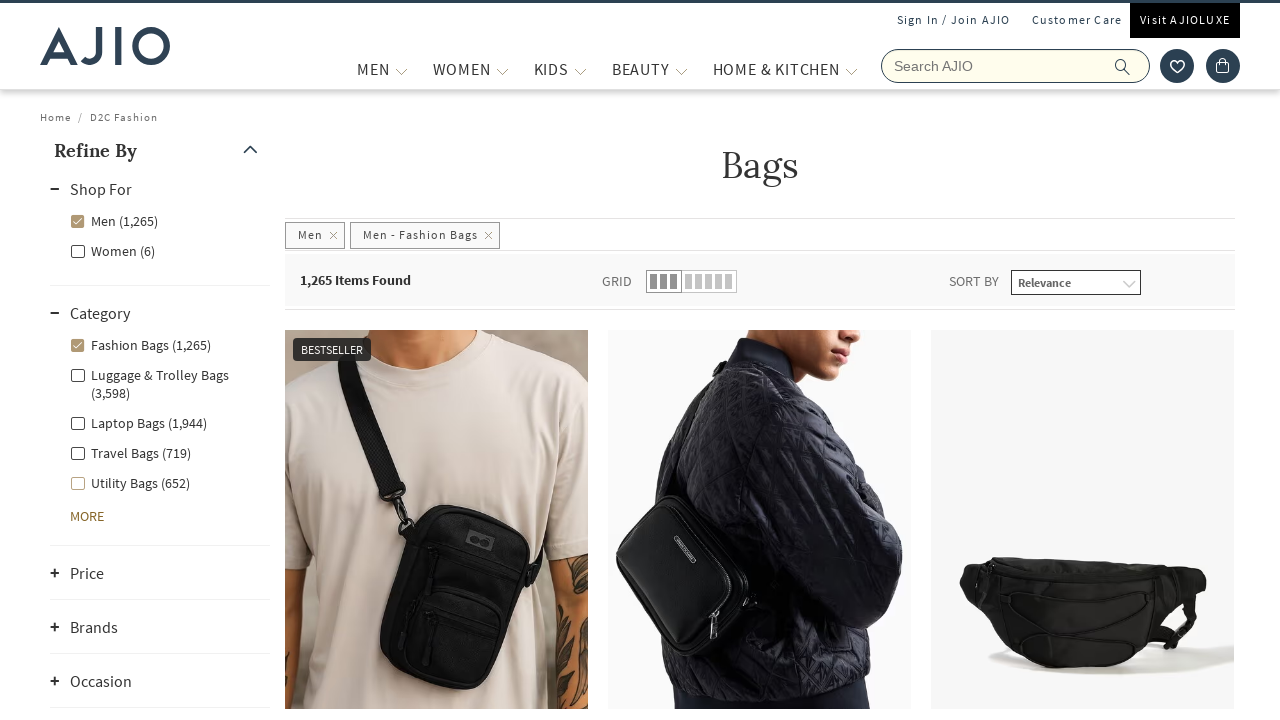

Verified product count element is present
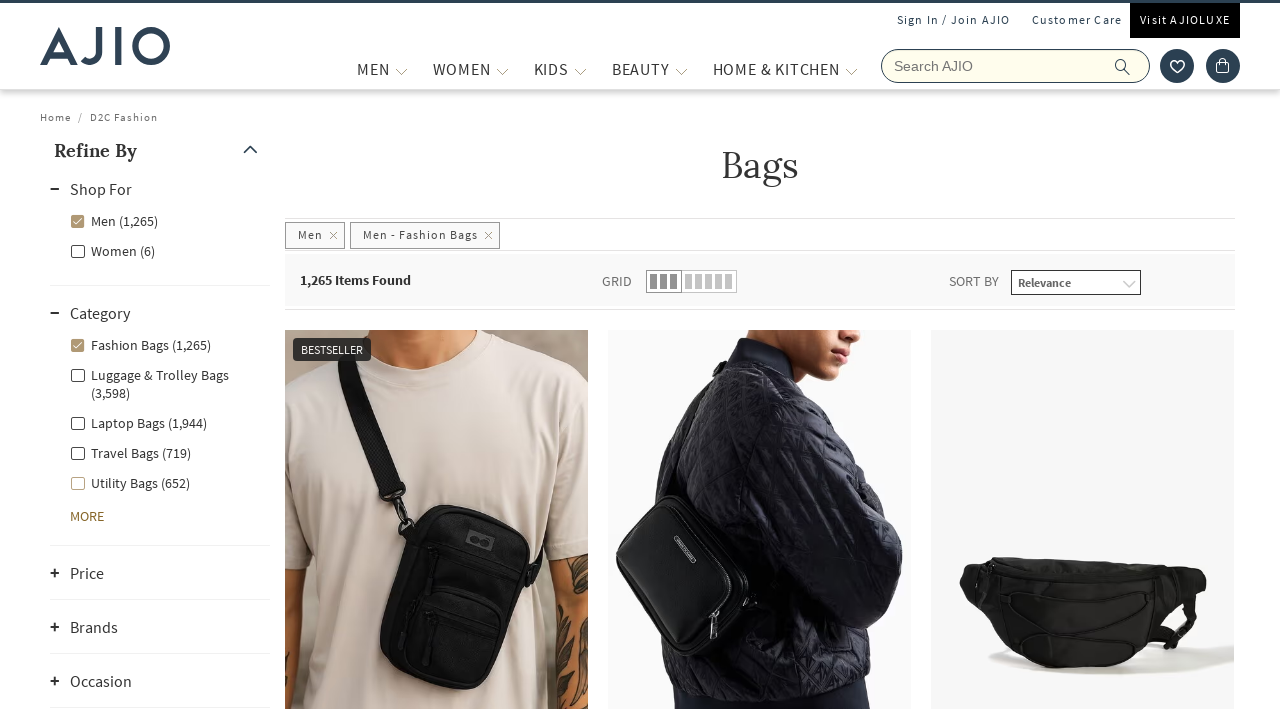

Verified brand elements are present in filtered results
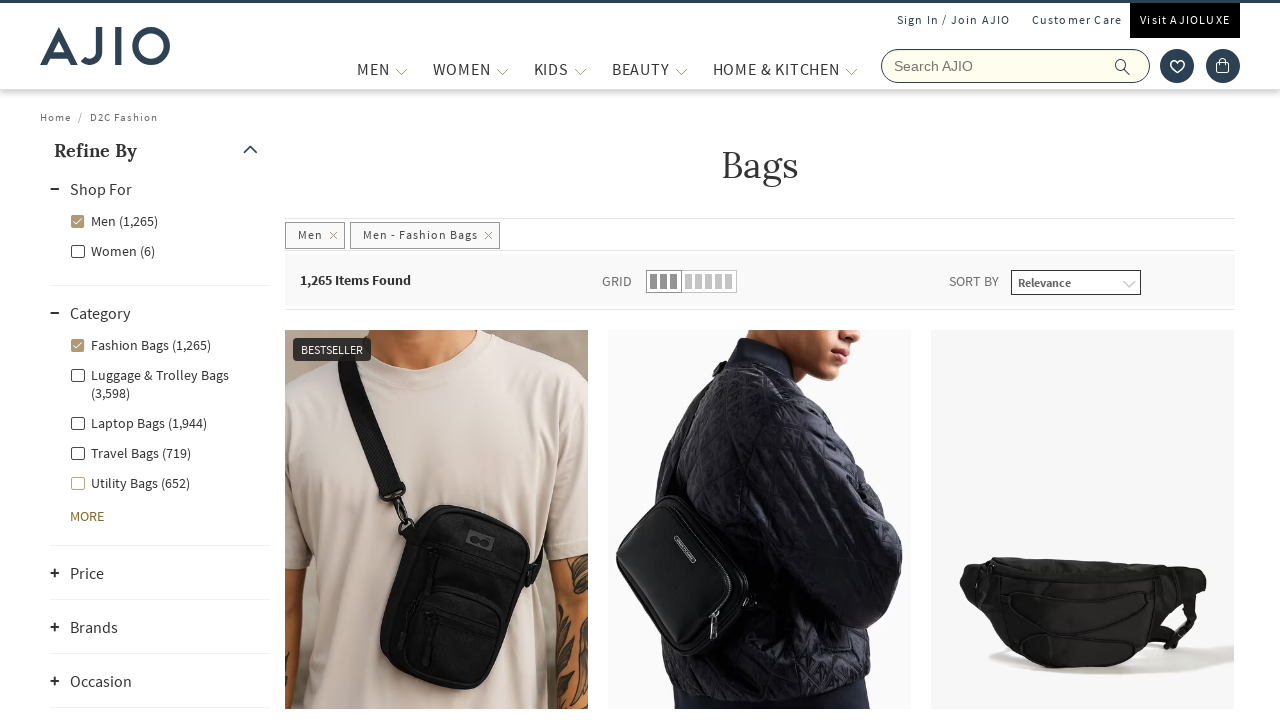

Verified bag name elements are present in filtered results
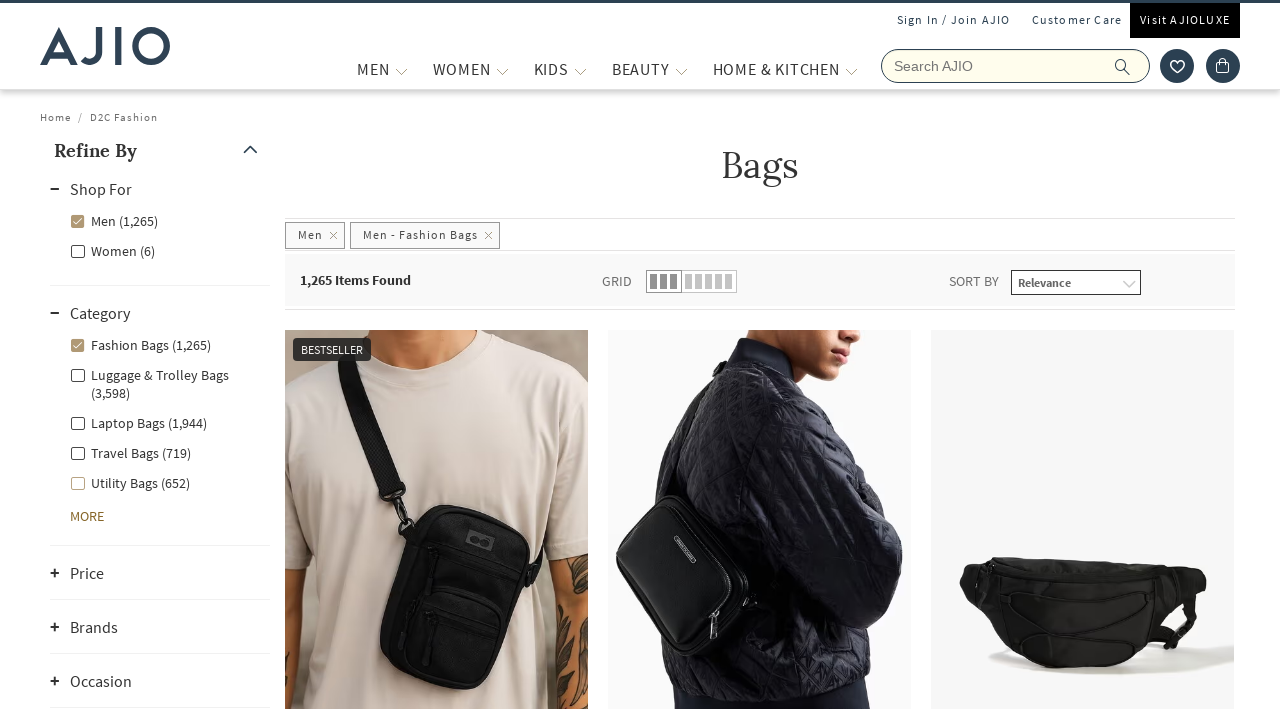

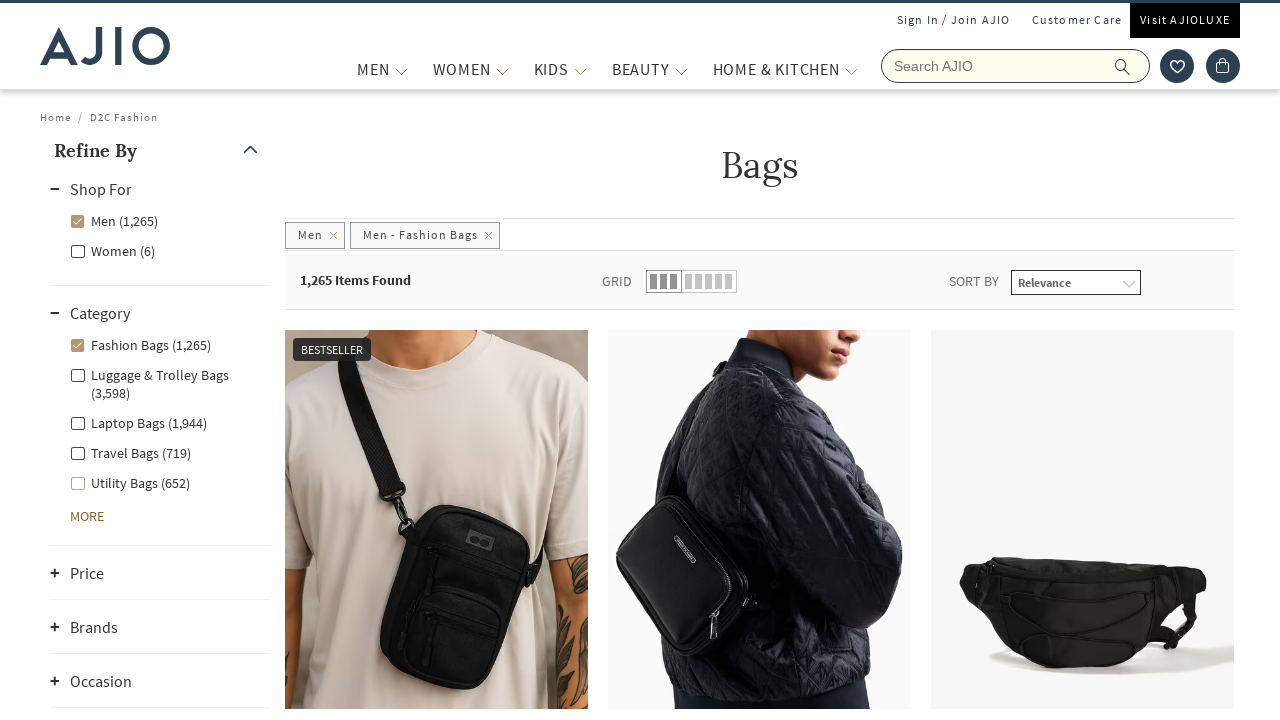